Tests drag and drop functionality by dragging column A to column B, verifying the swap occurred, then dragging again to swap back

Starting URL: https://the-internet.herokuapp.com/drag_and_drop

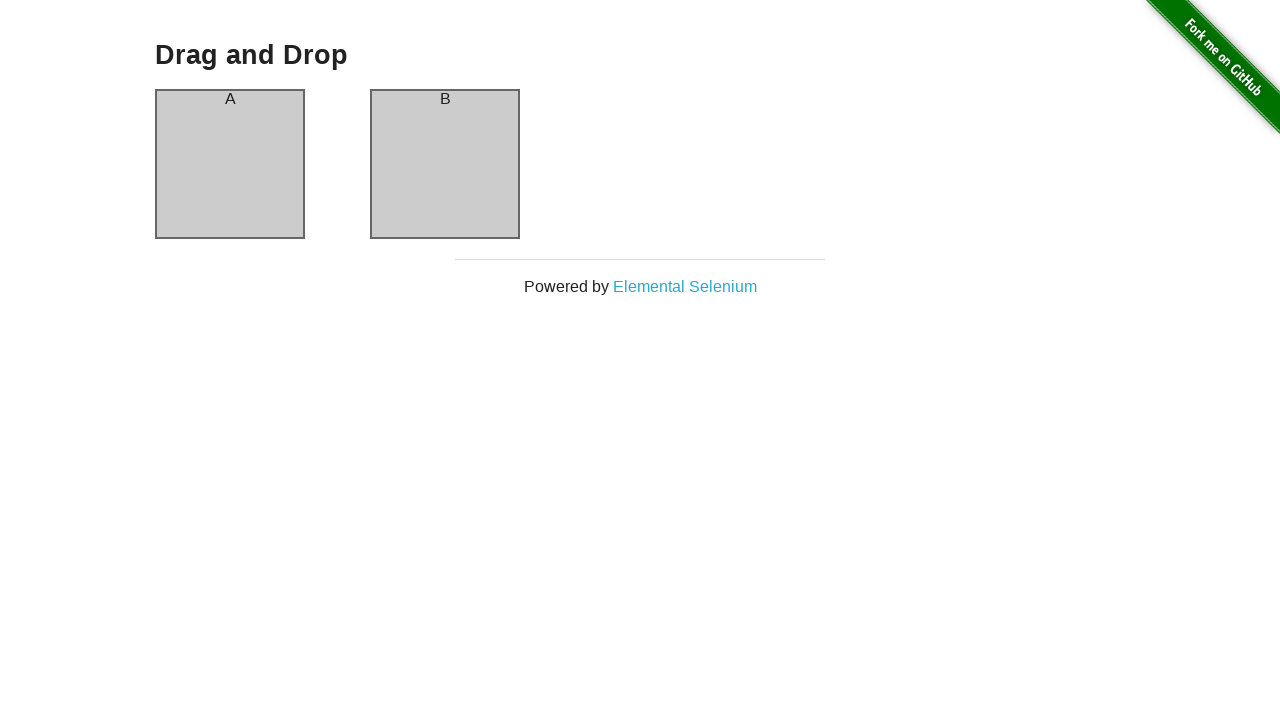

Waited for column A element to be visible
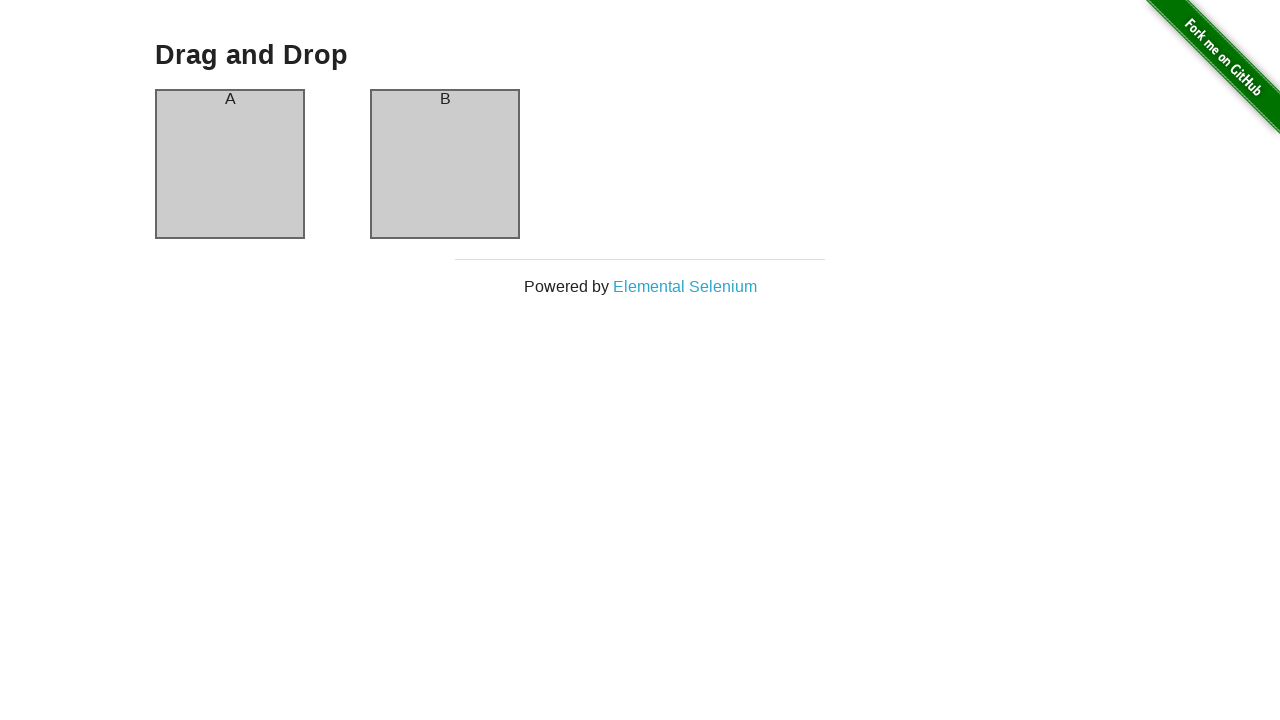

Waited for column B element to be visible
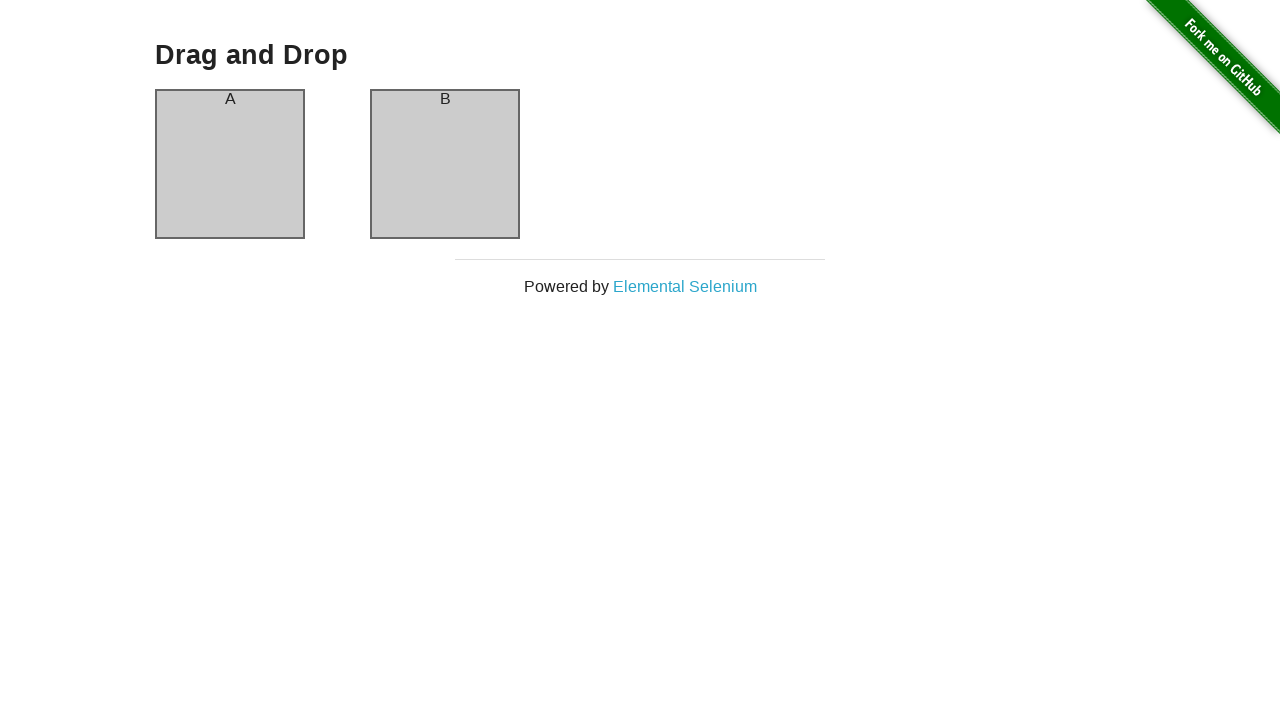

Dragged column A to column B position at (445, 164)
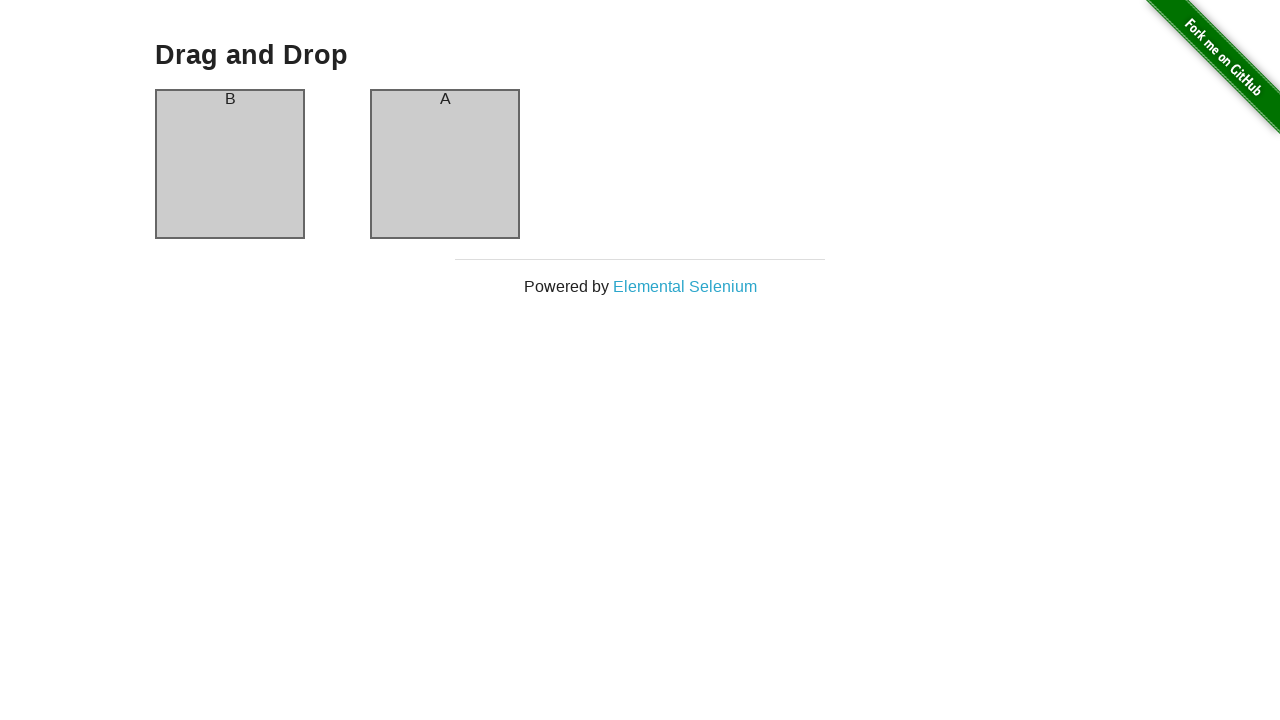

Waited for column A element to be ready after drag
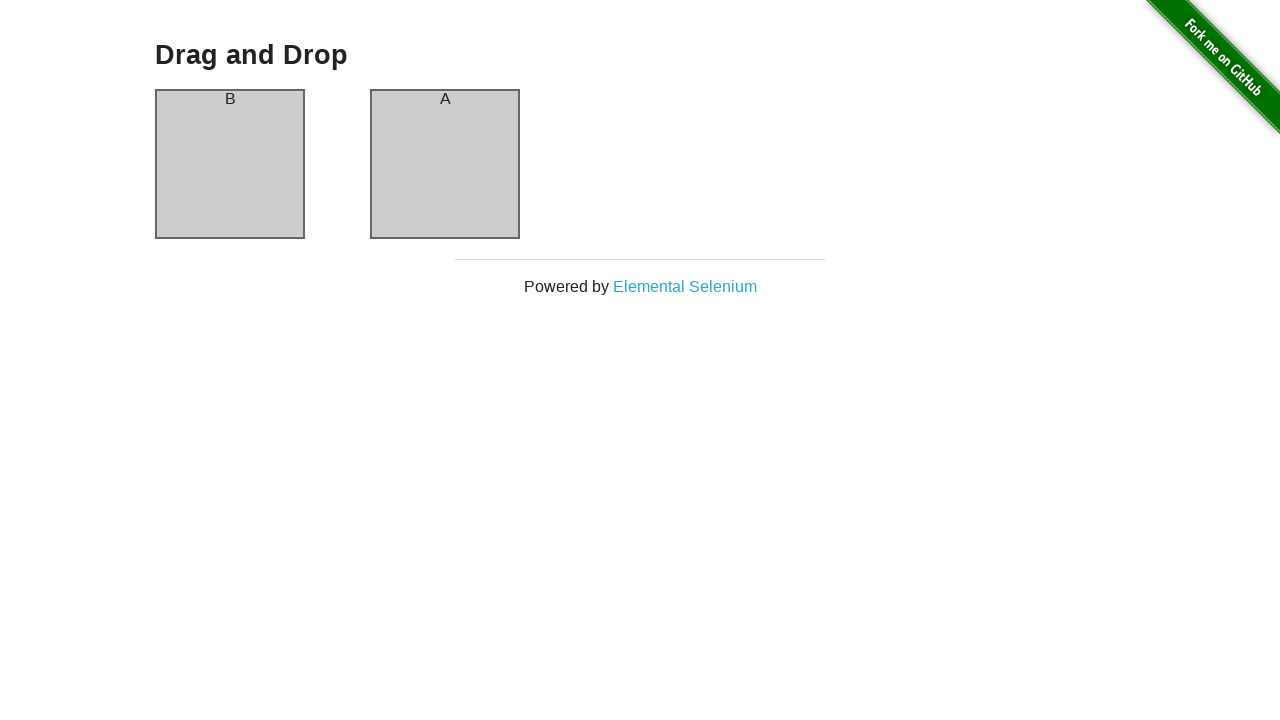

Verified that column A now contains 'B' text - swap successful
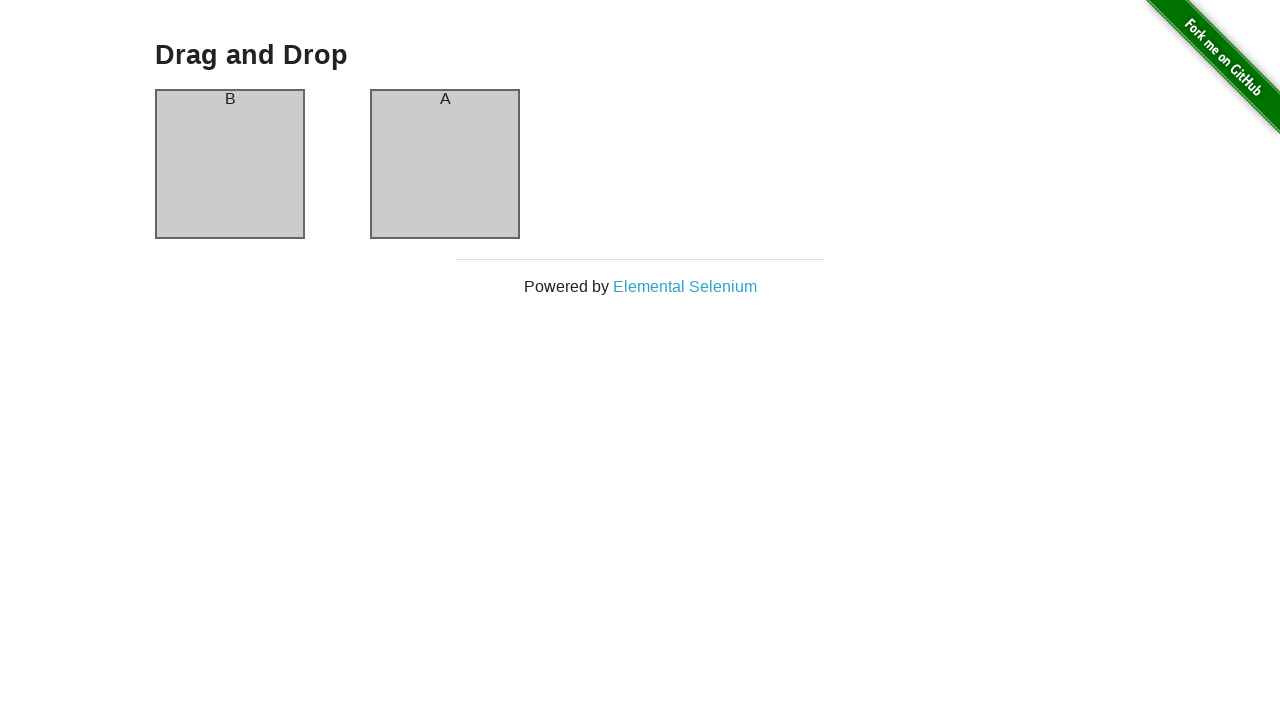

Dragged column A to column B position again to swap back at (445, 164)
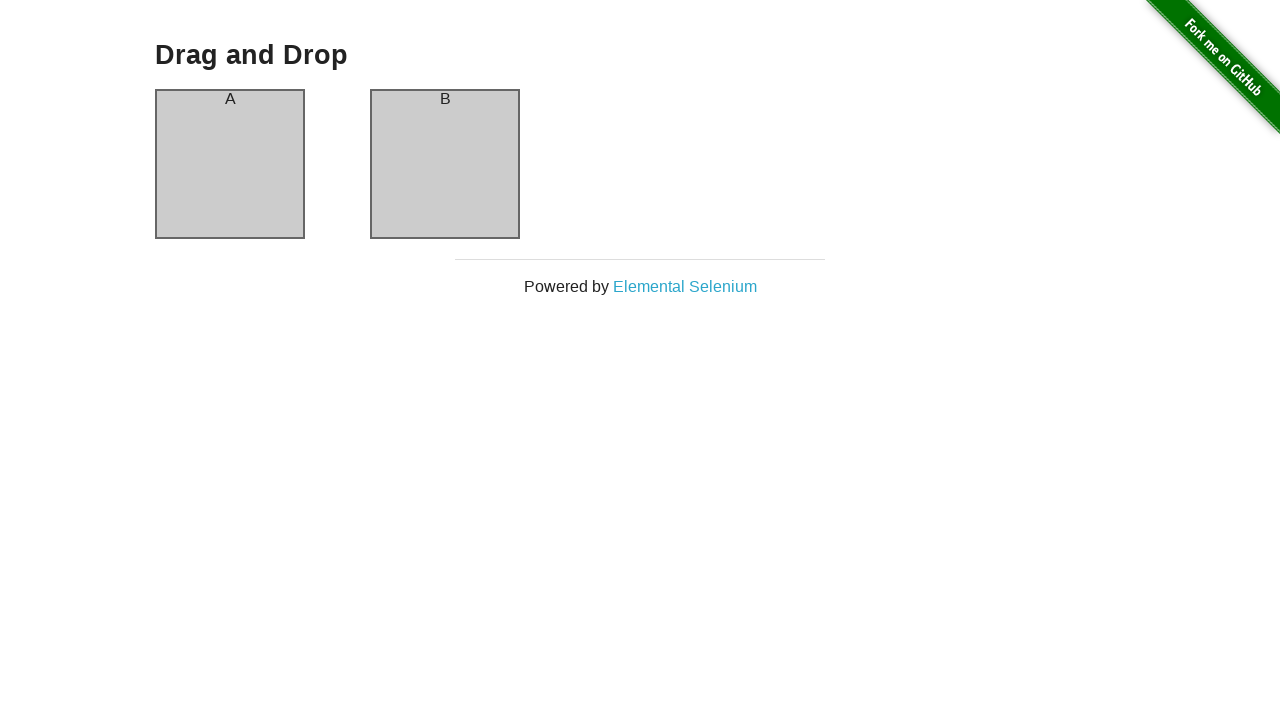

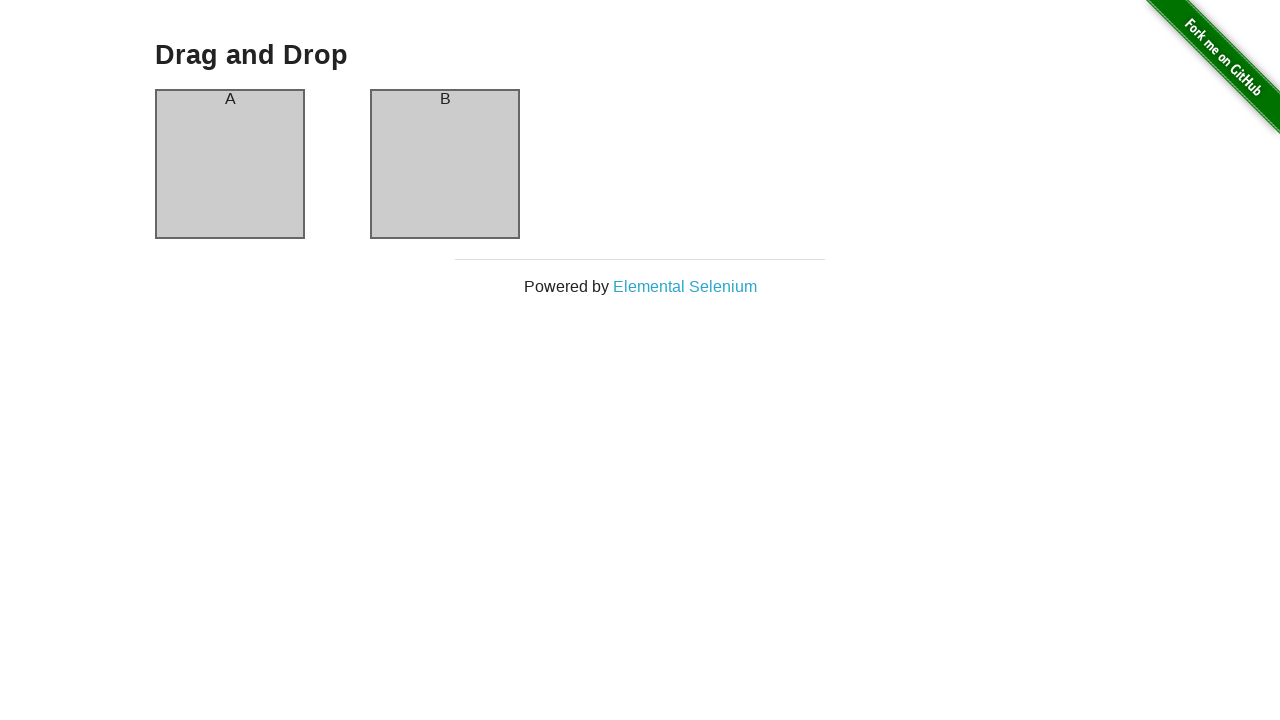